Tests file upload functionality by selecting a file and submitting the upload form on the Heroku test application

Starting URL: https://the-internet.herokuapp.com/upload

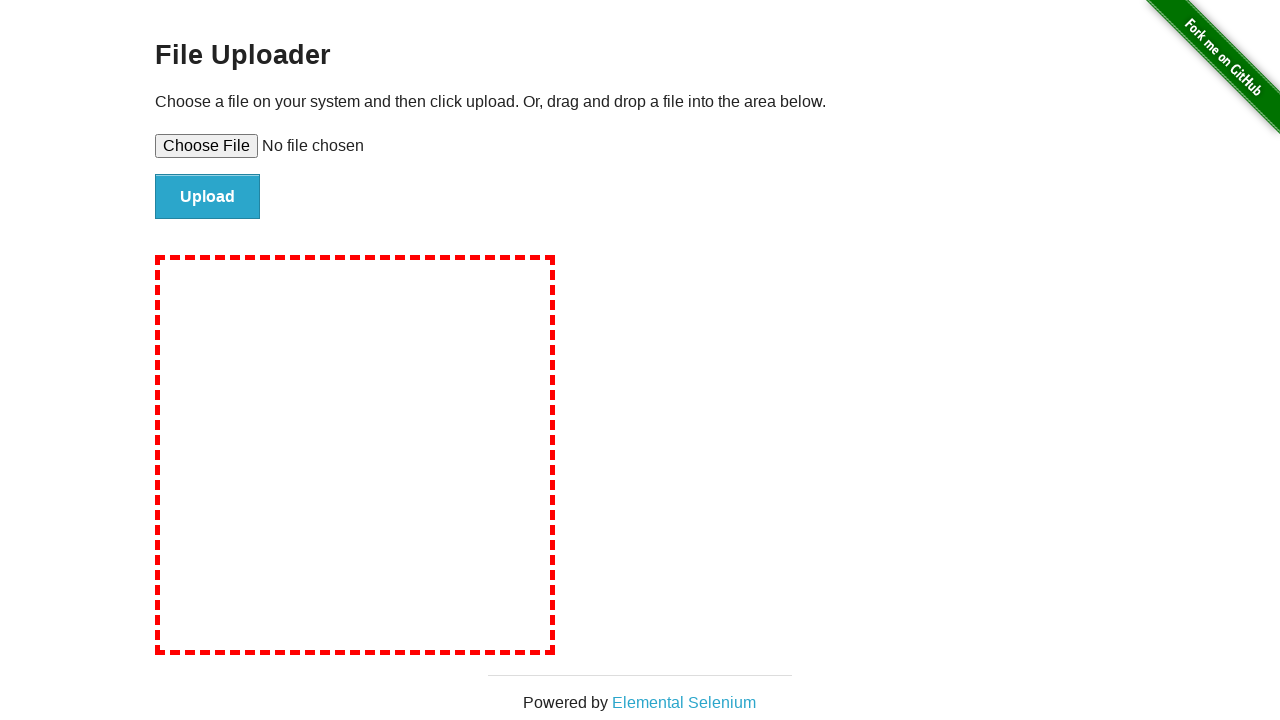

Created temporary test file with .txt extension
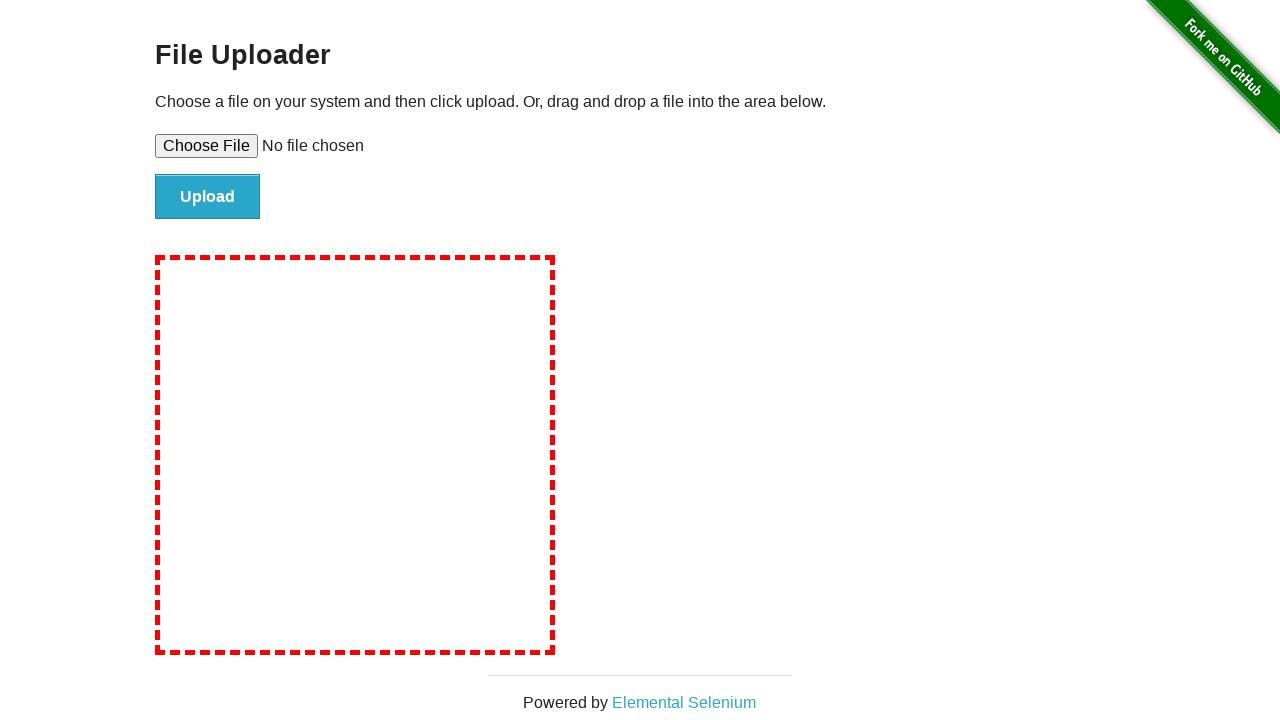

Selected temporary file for upload via file input field
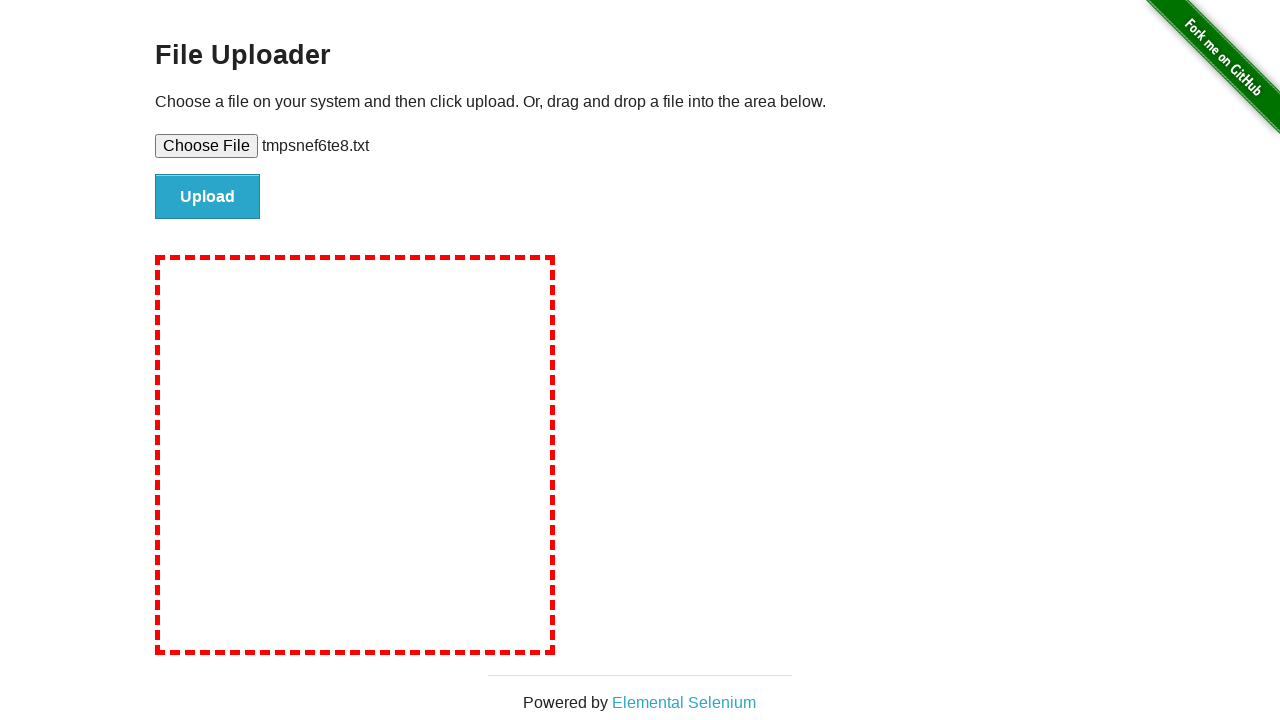

Clicked file submit button to upload the file at (208, 197) on #file-submit
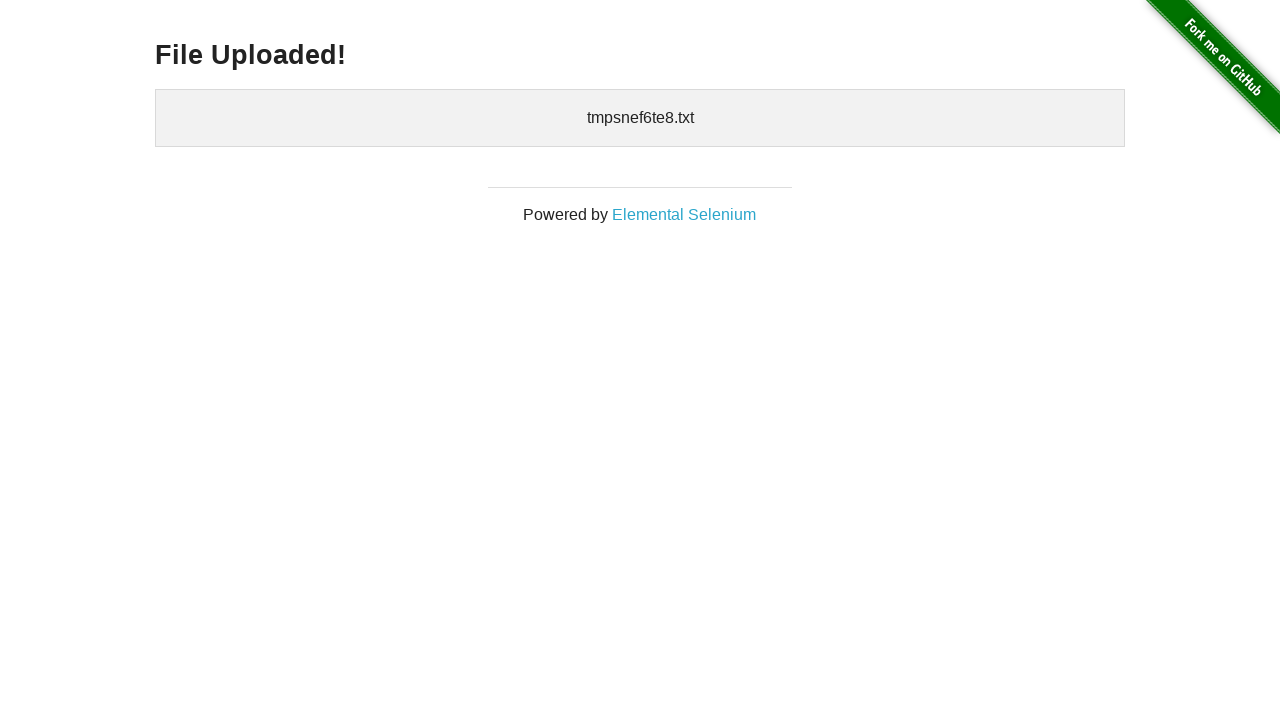

Upload confirmation message 'File Uploaded!' appeared
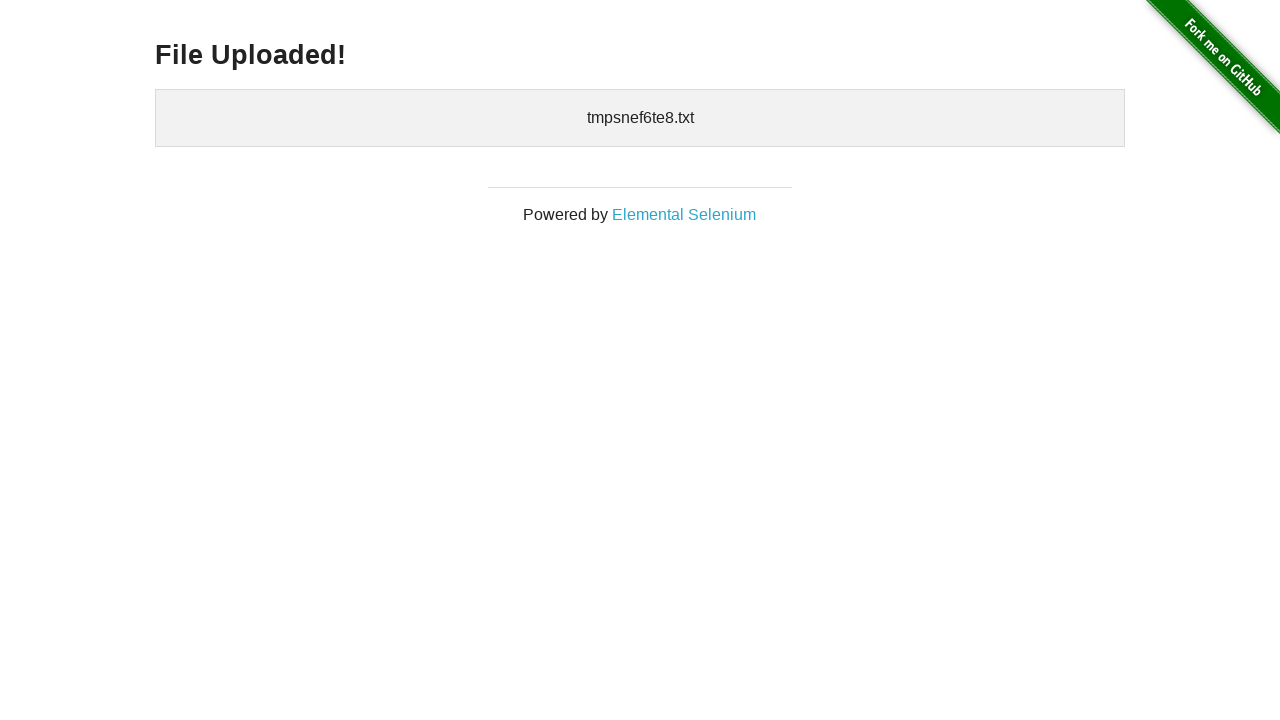

Cleaned up temporary test file
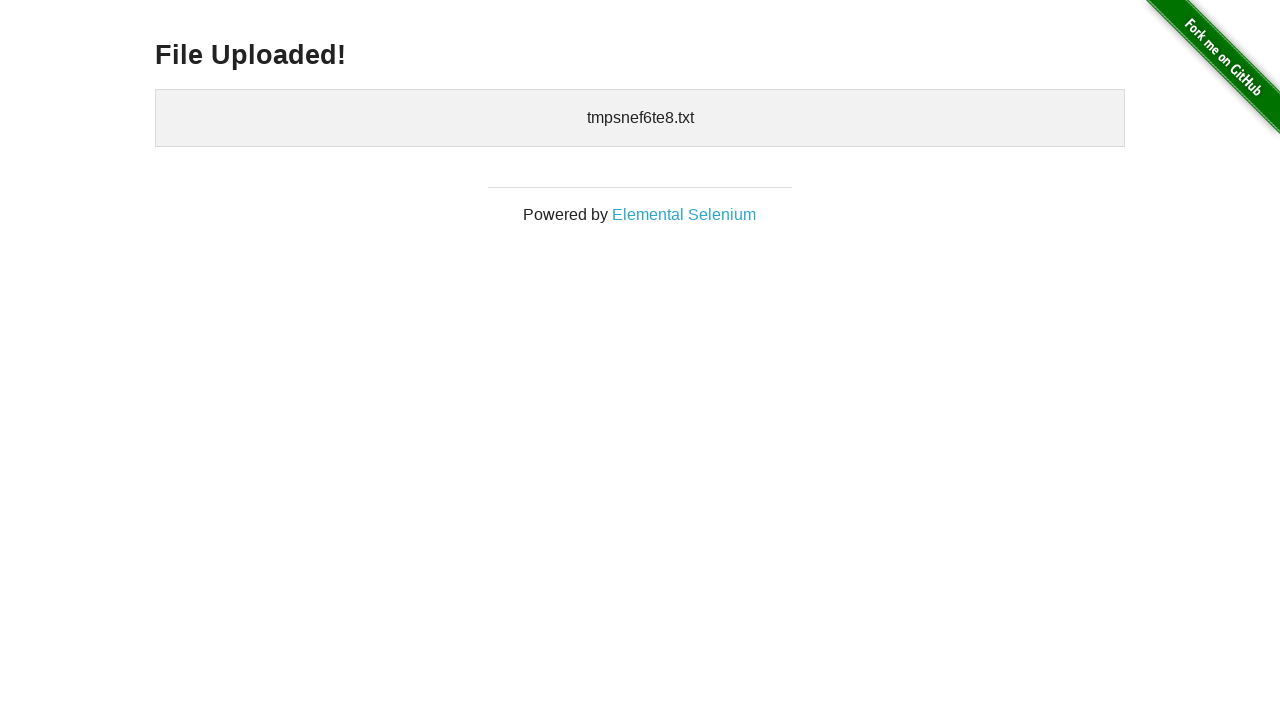

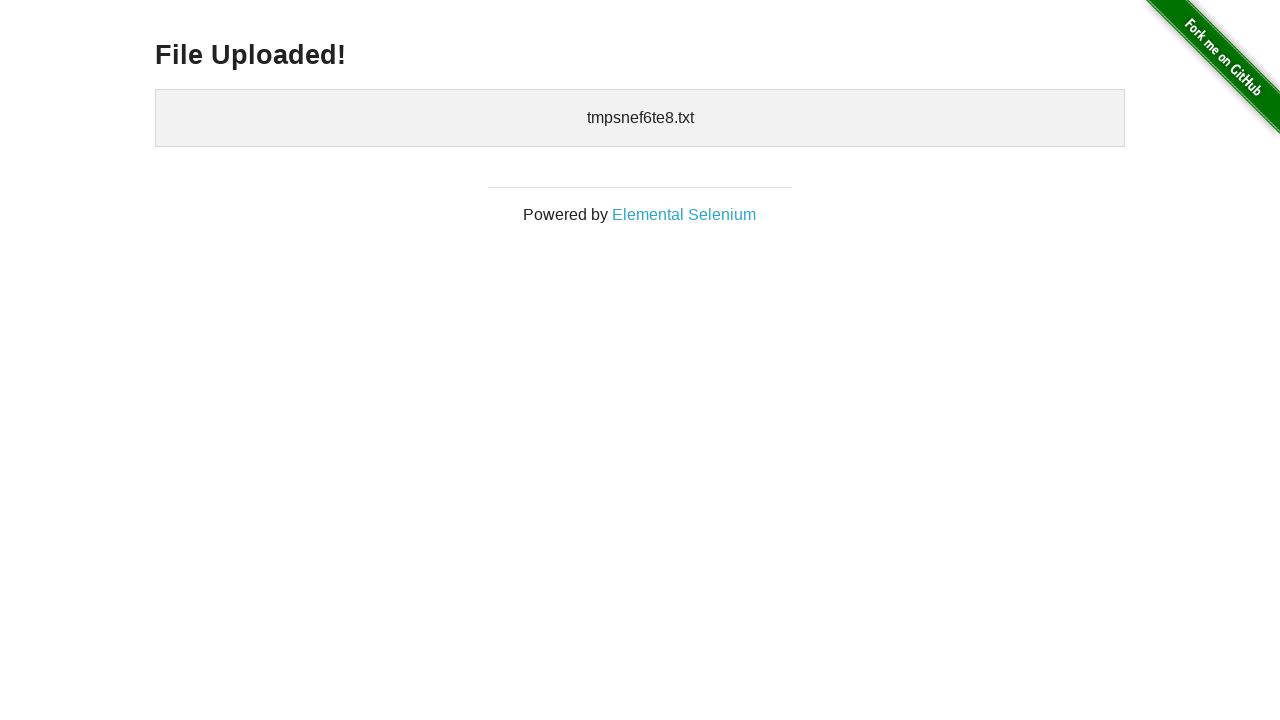